Tests that edits are saved when the input field loses focus (blur event)

Starting URL: https://demo.playwright.dev/todomvc

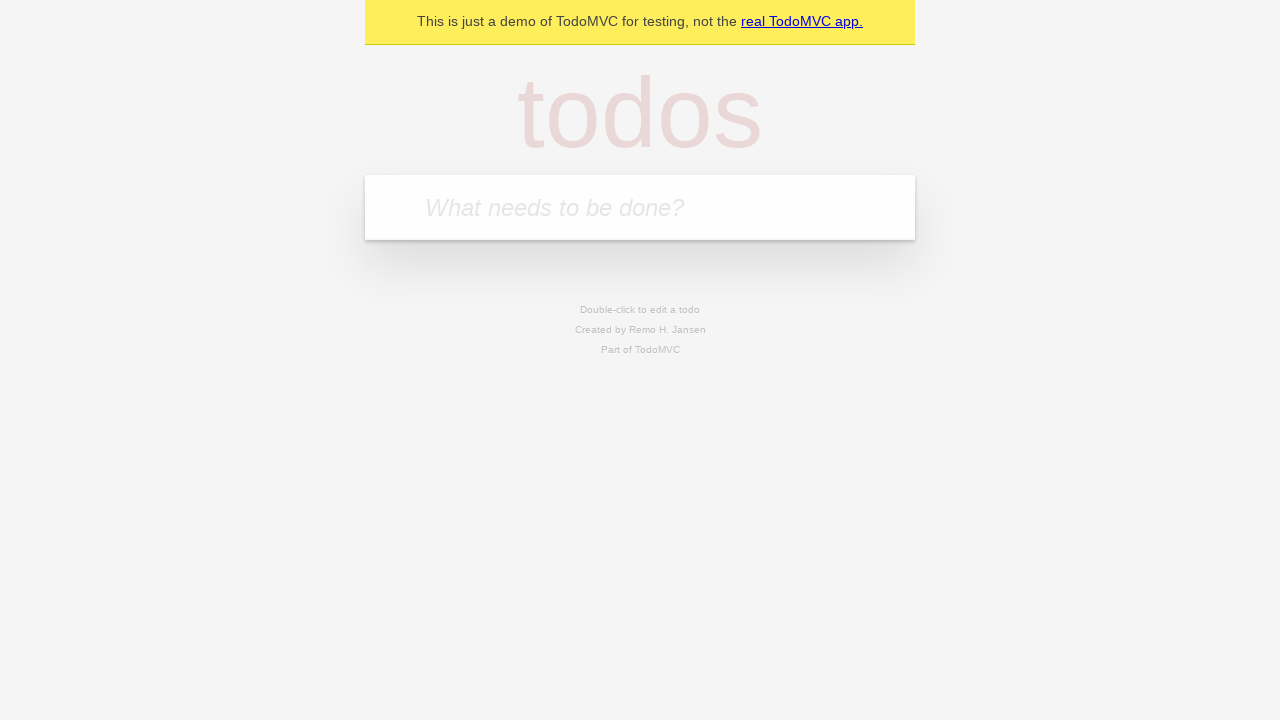

Filled input field with 'buy some cheese' on internal:attr=[placeholder="What needs to be done?"i]
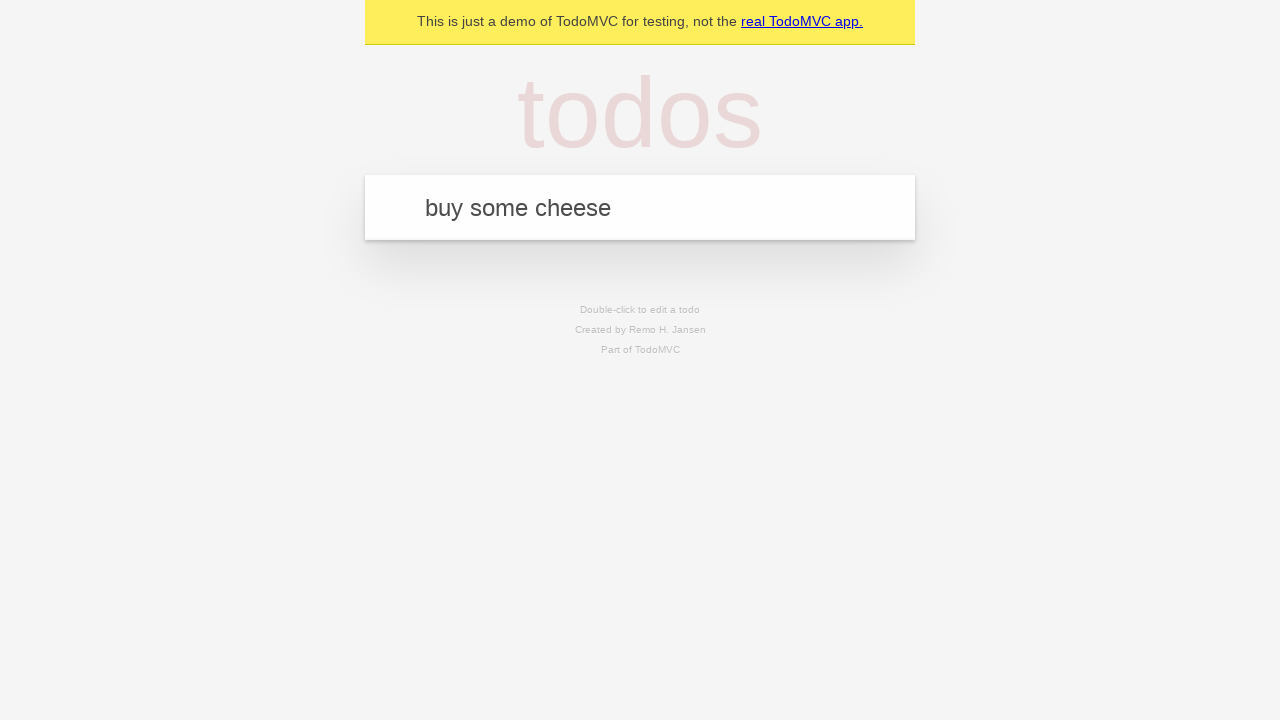

Pressed Enter to create first todo on internal:attr=[placeholder="What needs to be done?"i]
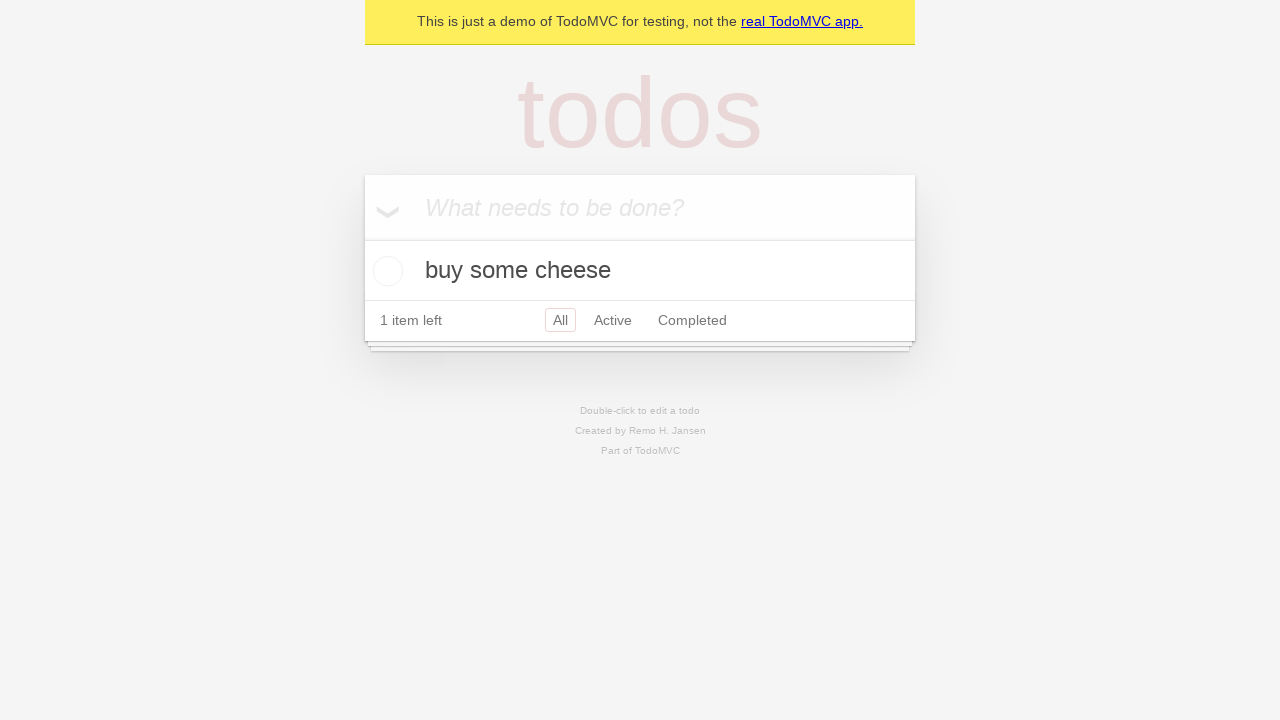

Filled input field with 'feed the cat' on internal:attr=[placeholder="What needs to be done?"i]
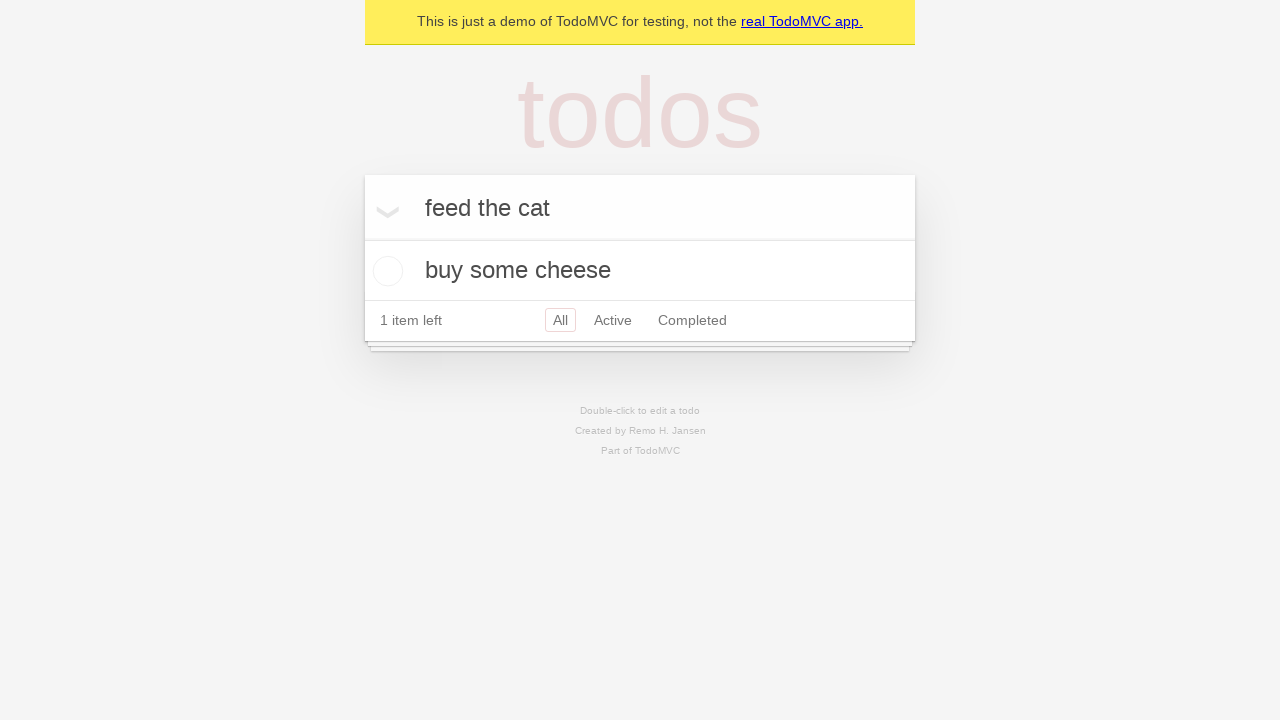

Pressed Enter to create second todo on internal:attr=[placeholder="What needs to be done?"i]
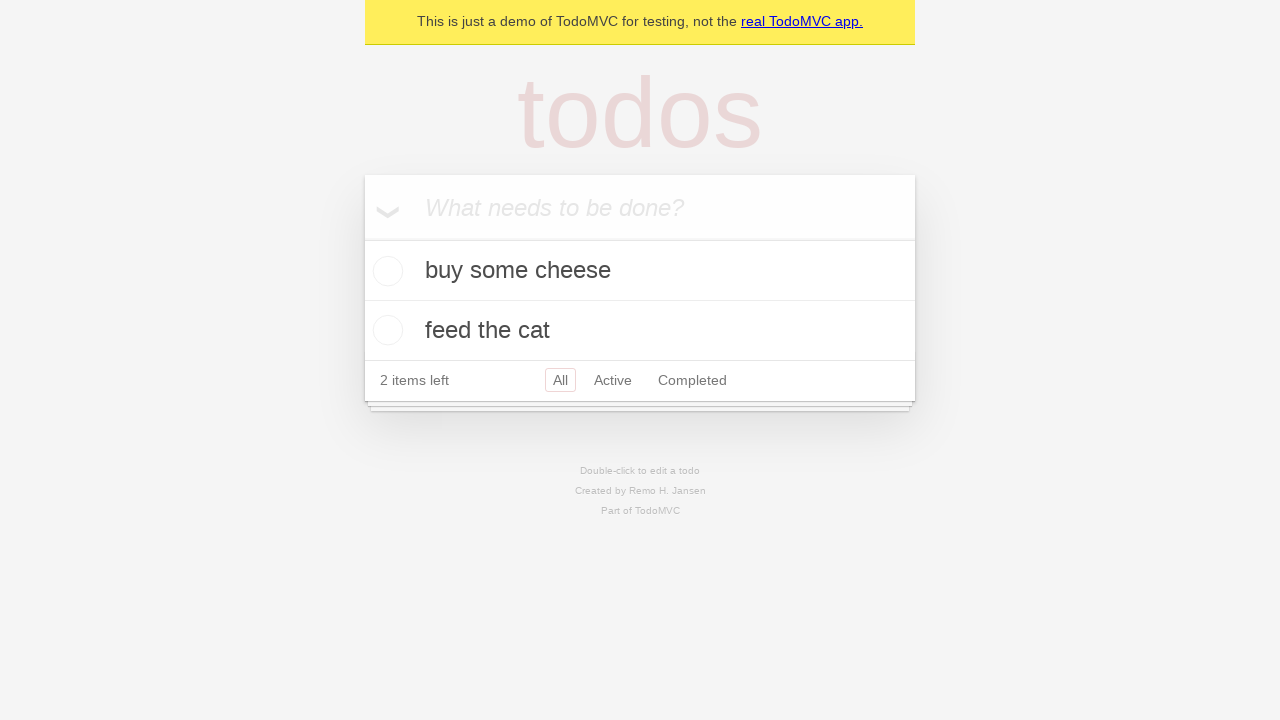

Filled input field with 'book a doctors appointment' on internal:attr=[placeholder="What needs to be done?"i]
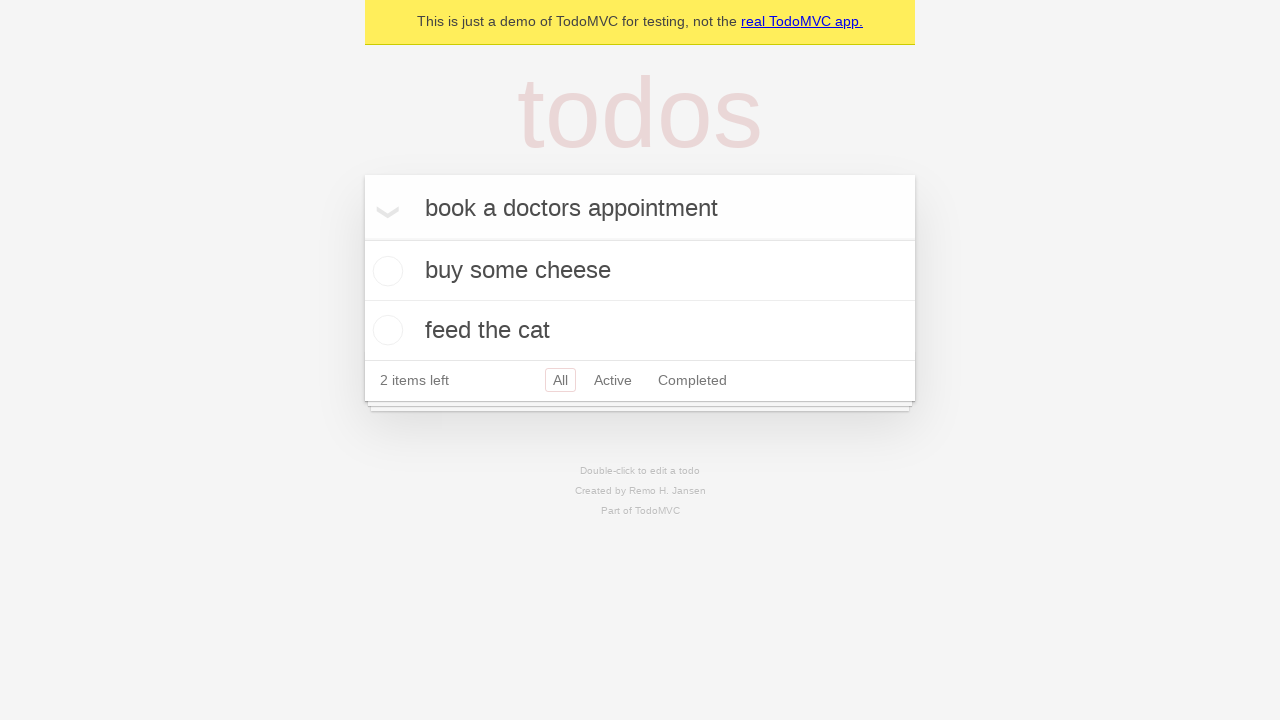

Pressed Enter to create third todo on internal:attr=[placeholder="What needs to be done?"i]
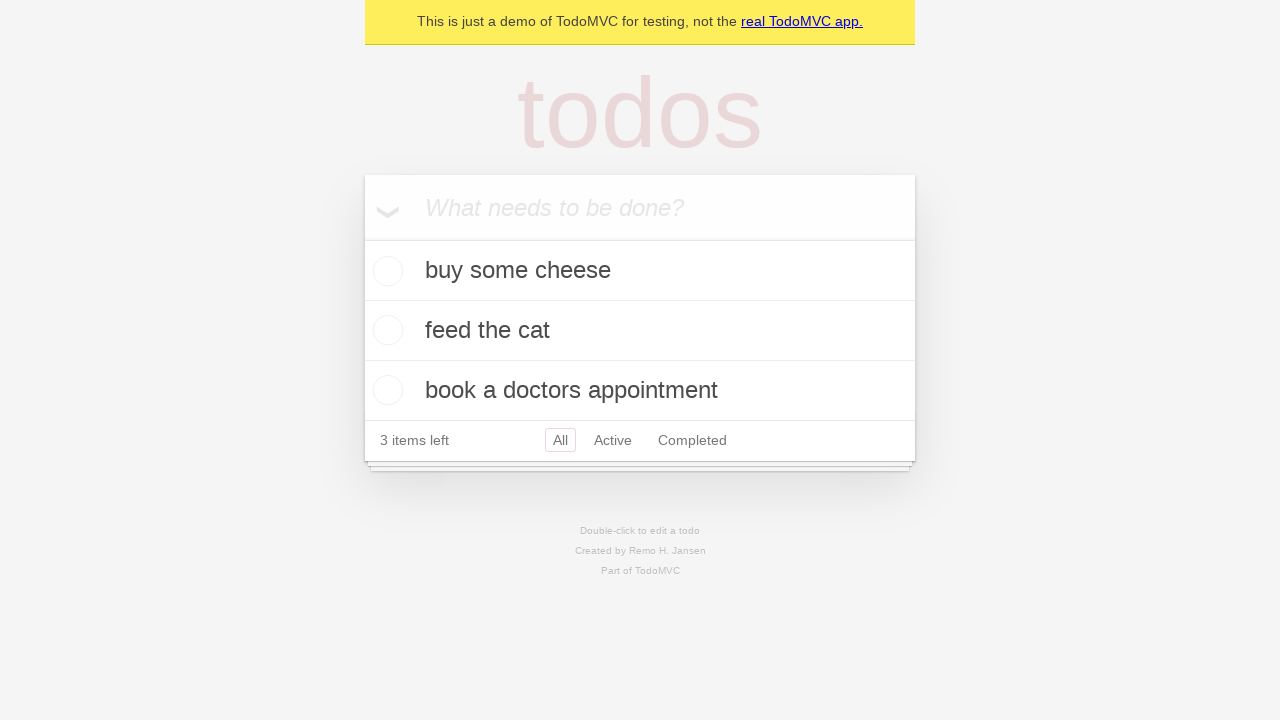

Double-clicked second todo item to enter edit mode at (640, 331) on internal:testid=[data-testid="todo-item"s] >> nth=1
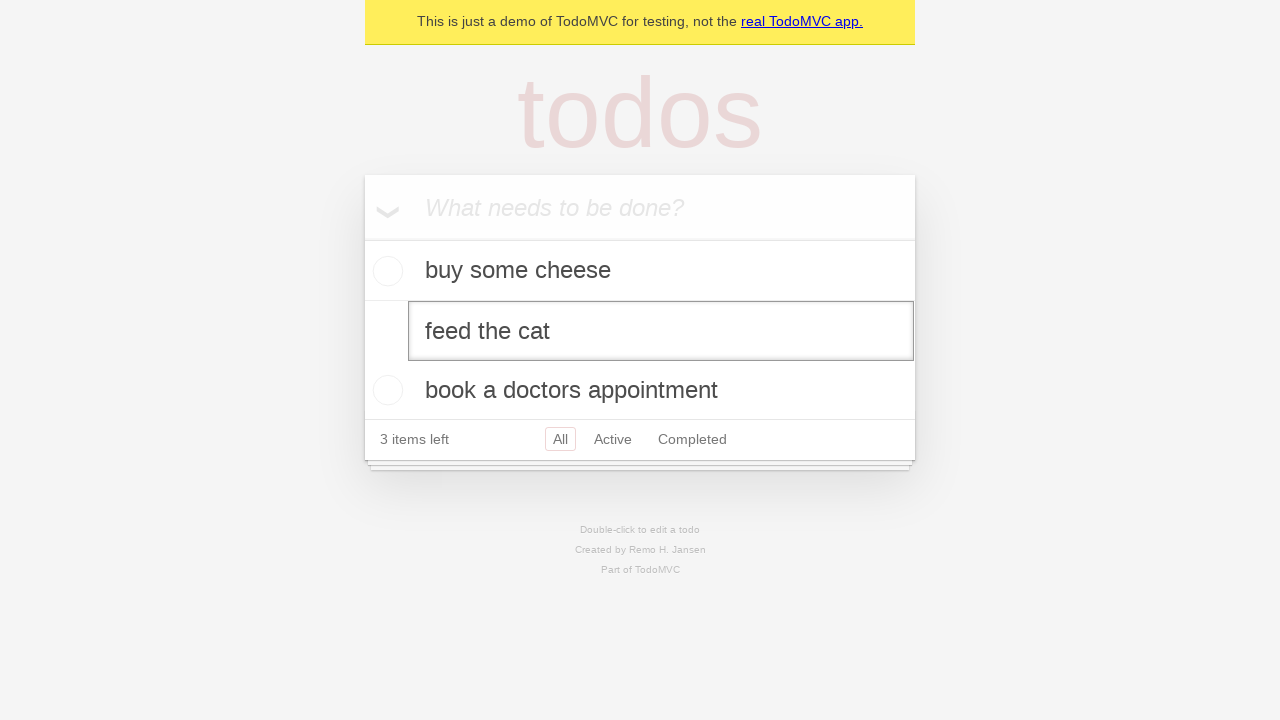

Filled edit field with 'buy some sausages' on internal:testid=[data-testid="todo-item"s] >> nth=1 >> internal:role=textbox[nam
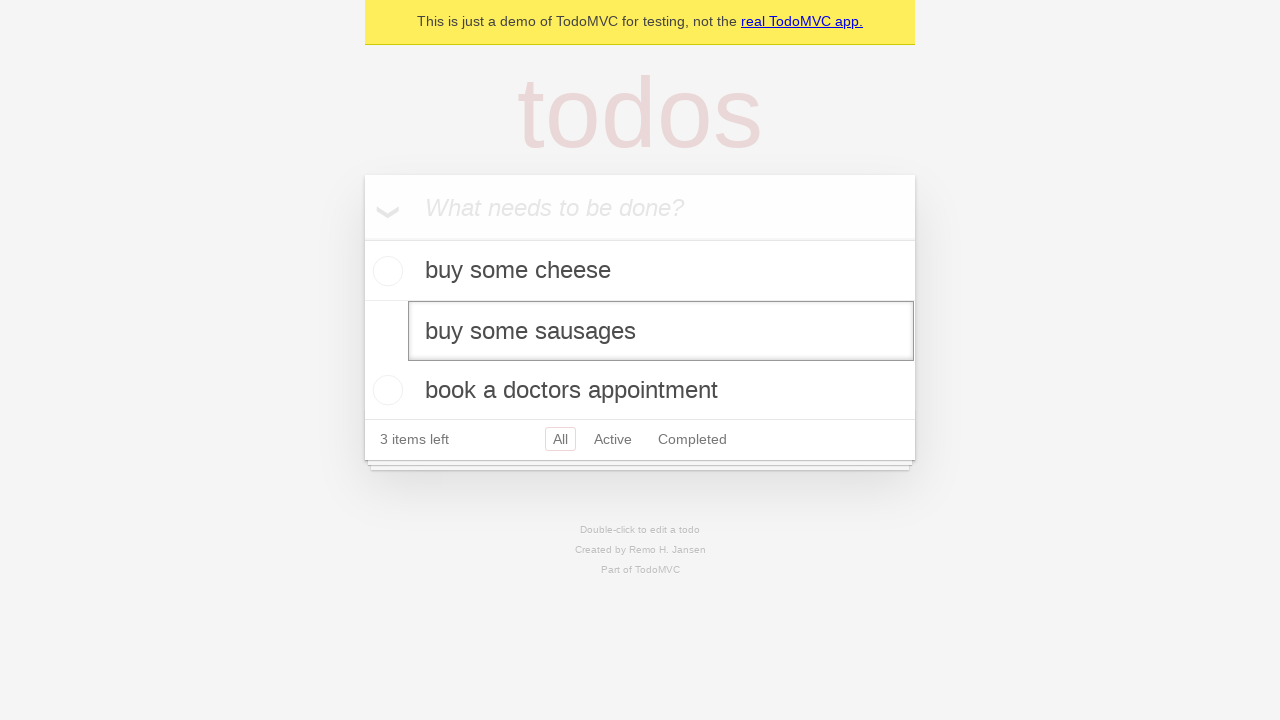

Dispatched blur event to trigger save on edit field
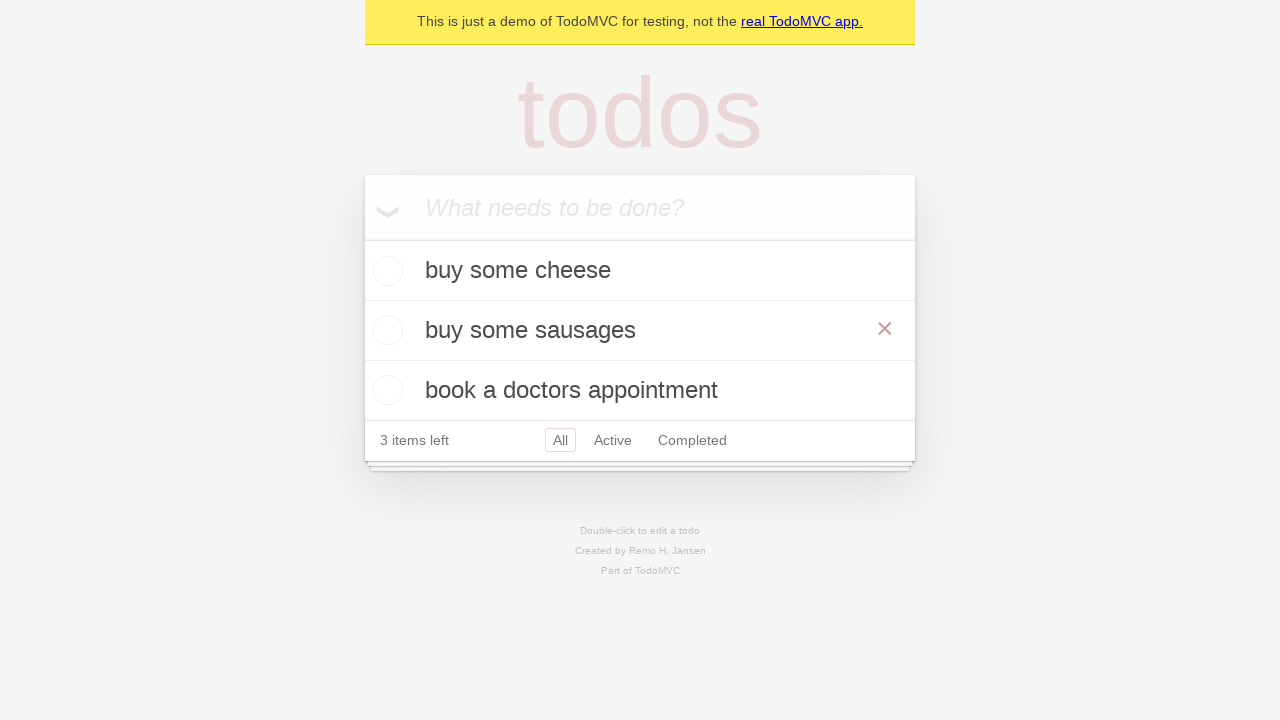

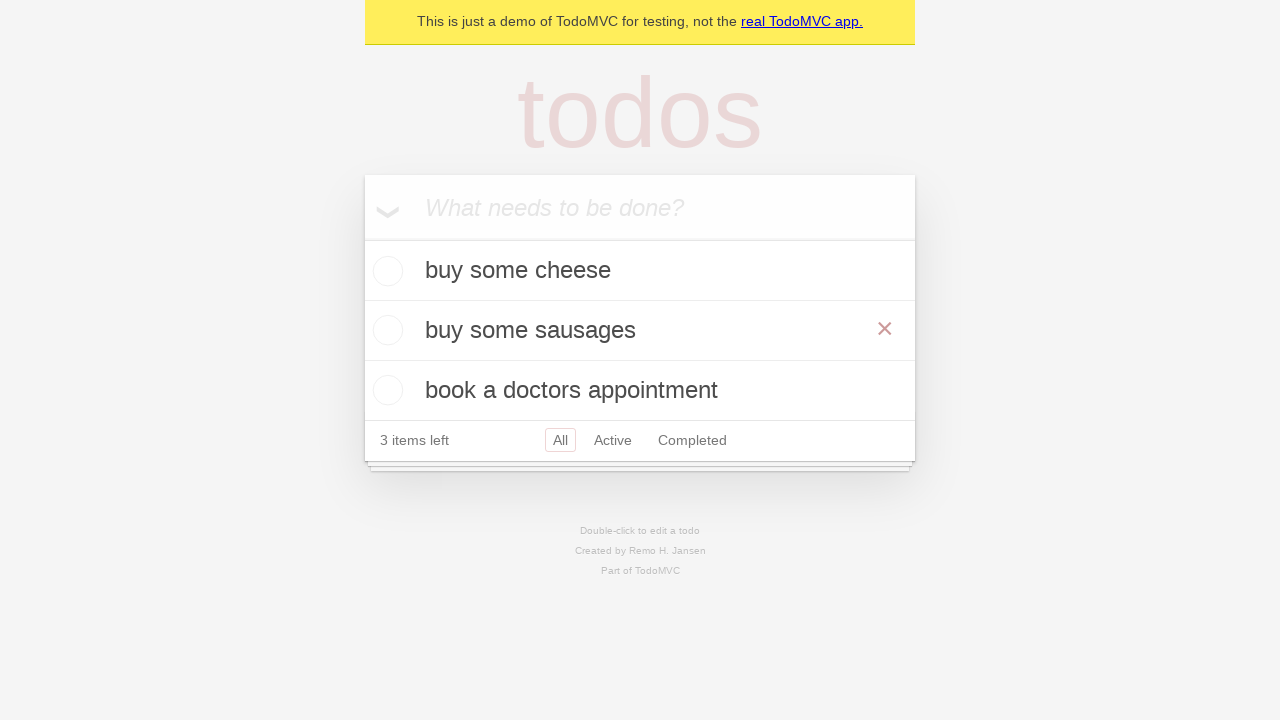